Tests login form validation by attempting to submit with only password filled, verifying that an error message appears indicating username is required

Starting URL: https://www.saucedemo.com

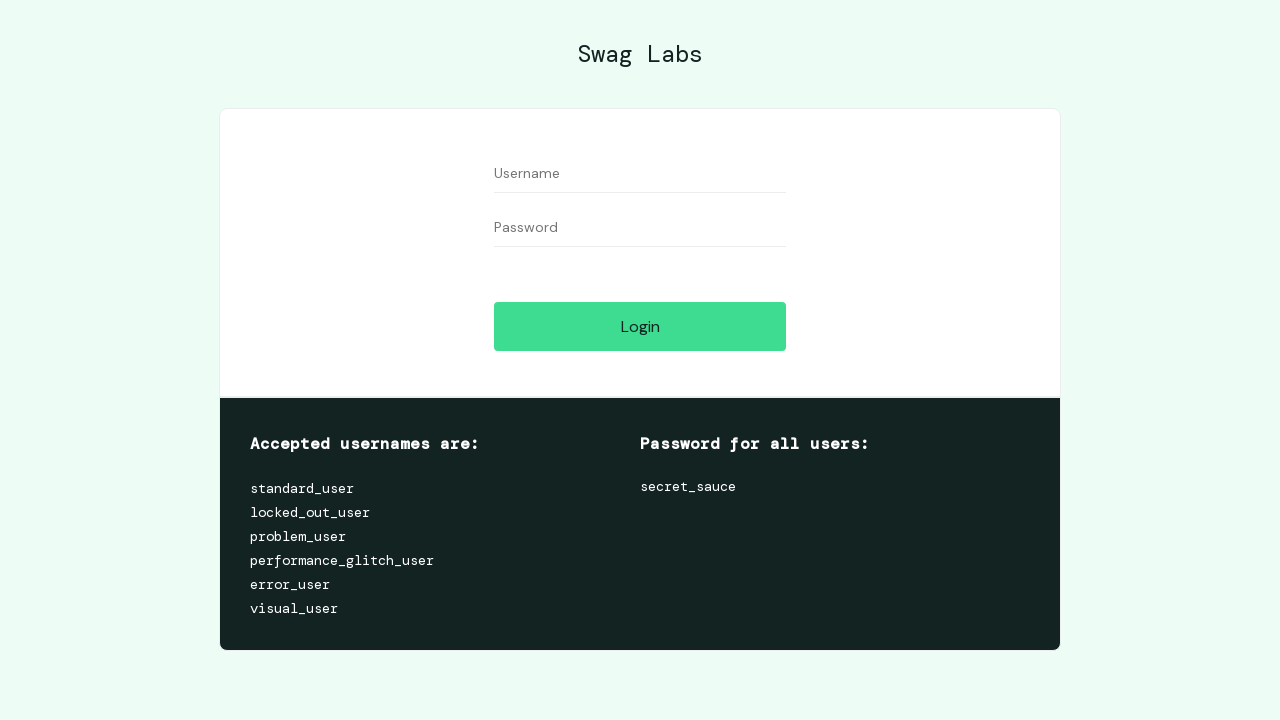

Navigated to Sauce Demo login page
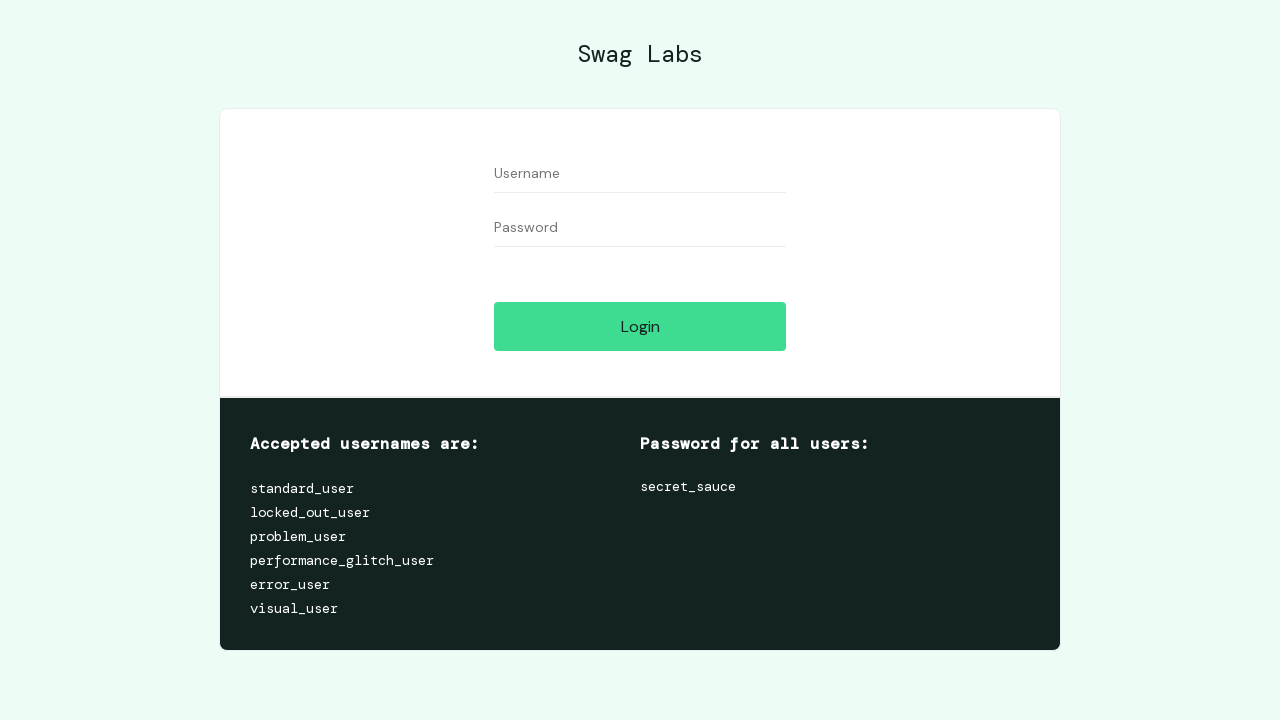

Filled password field with 'secret_sauce', leaving username empty on #password
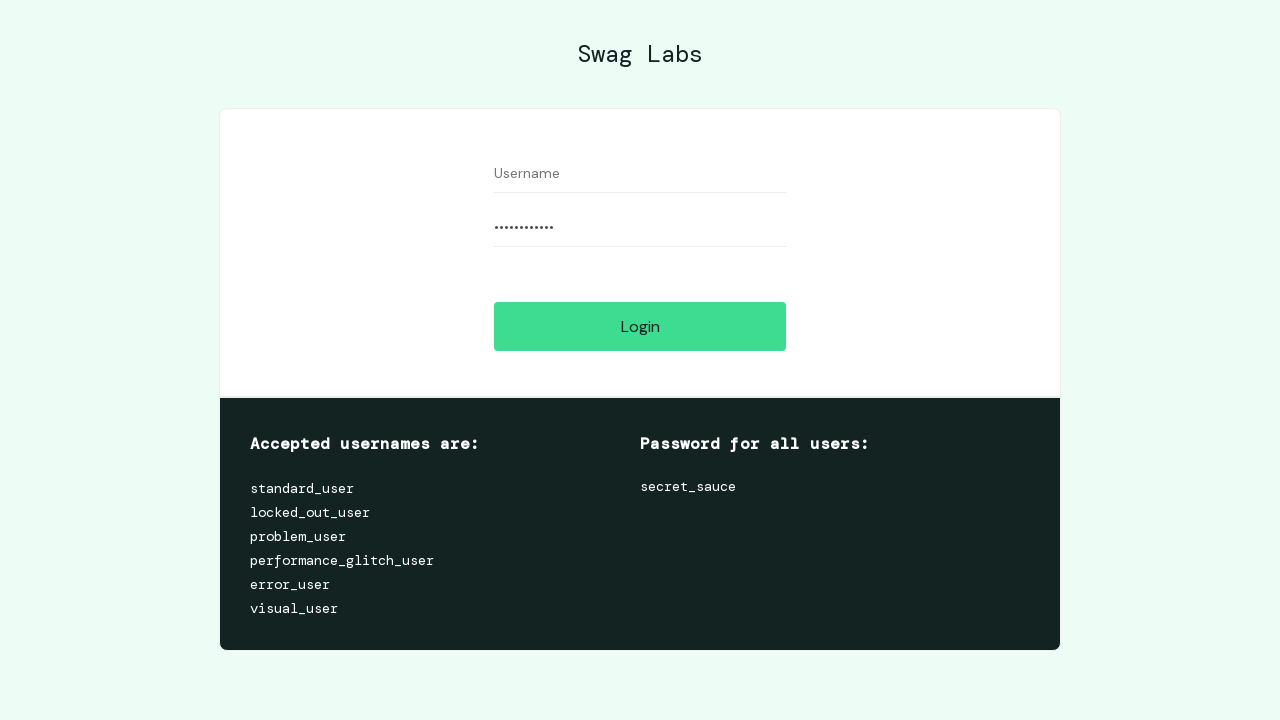

Pressed Enter to submit login form on #password
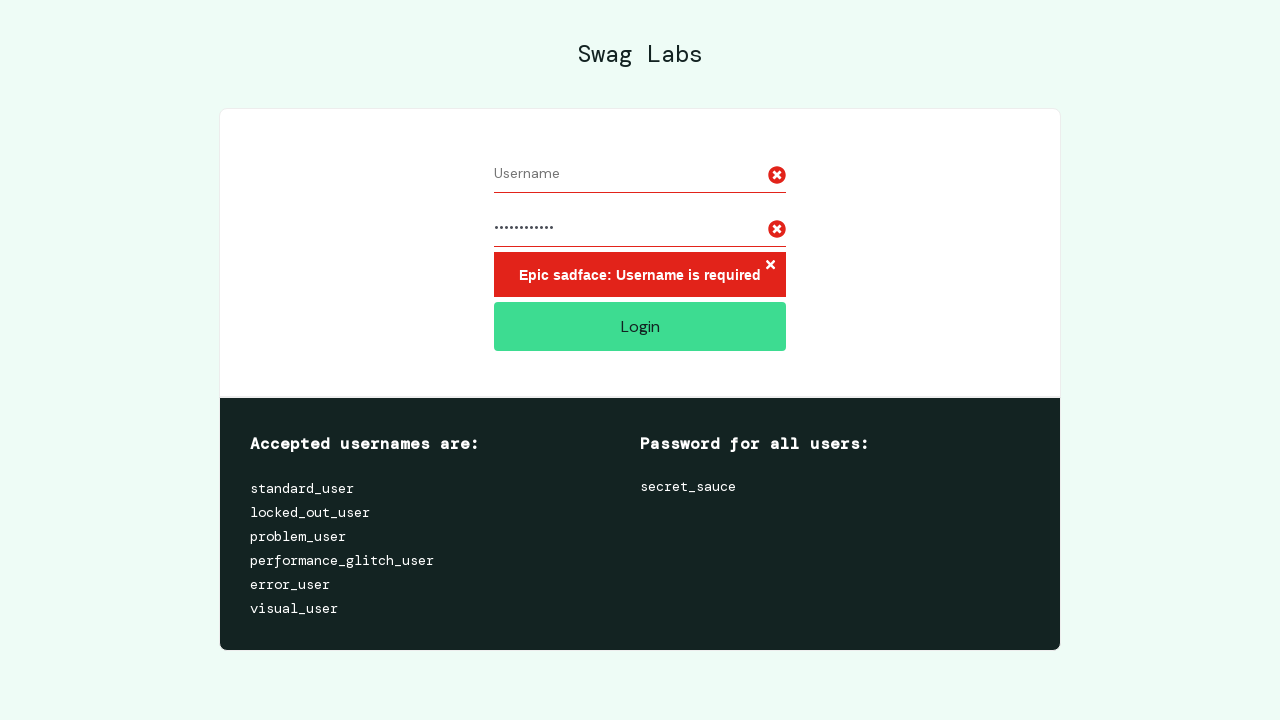

Verified error message 'Epic sadface: Username is required' appeared
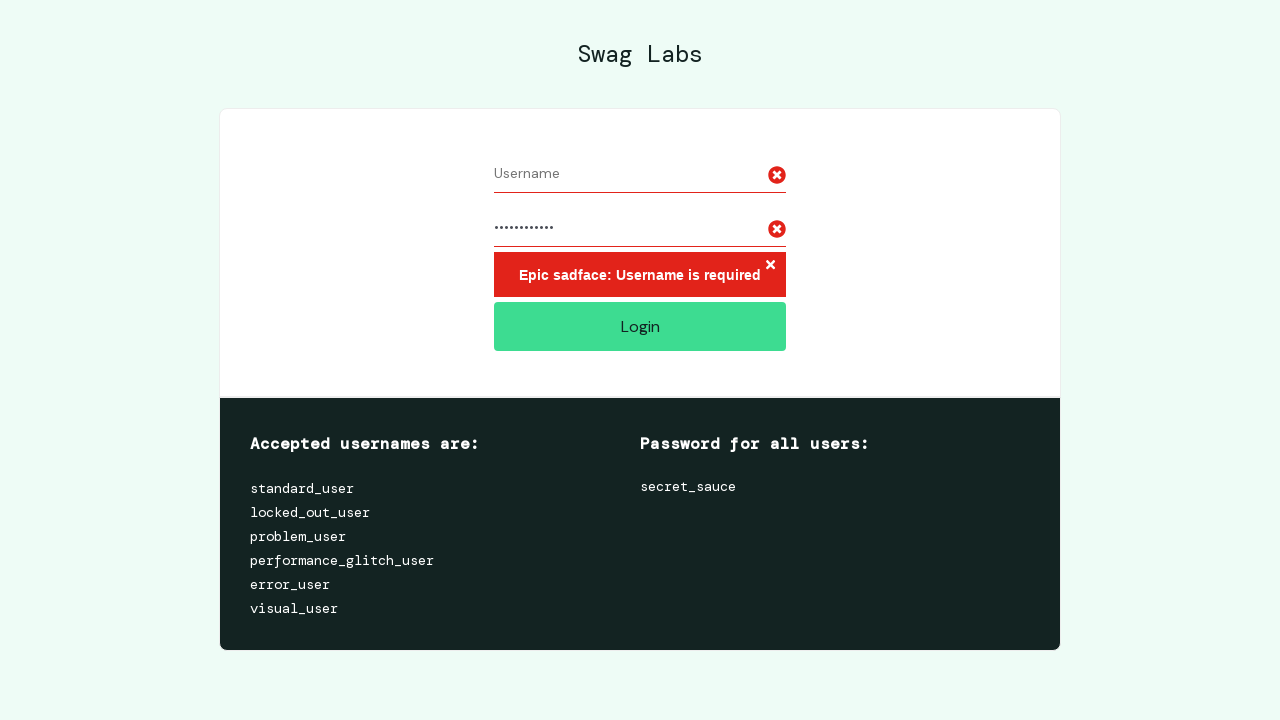

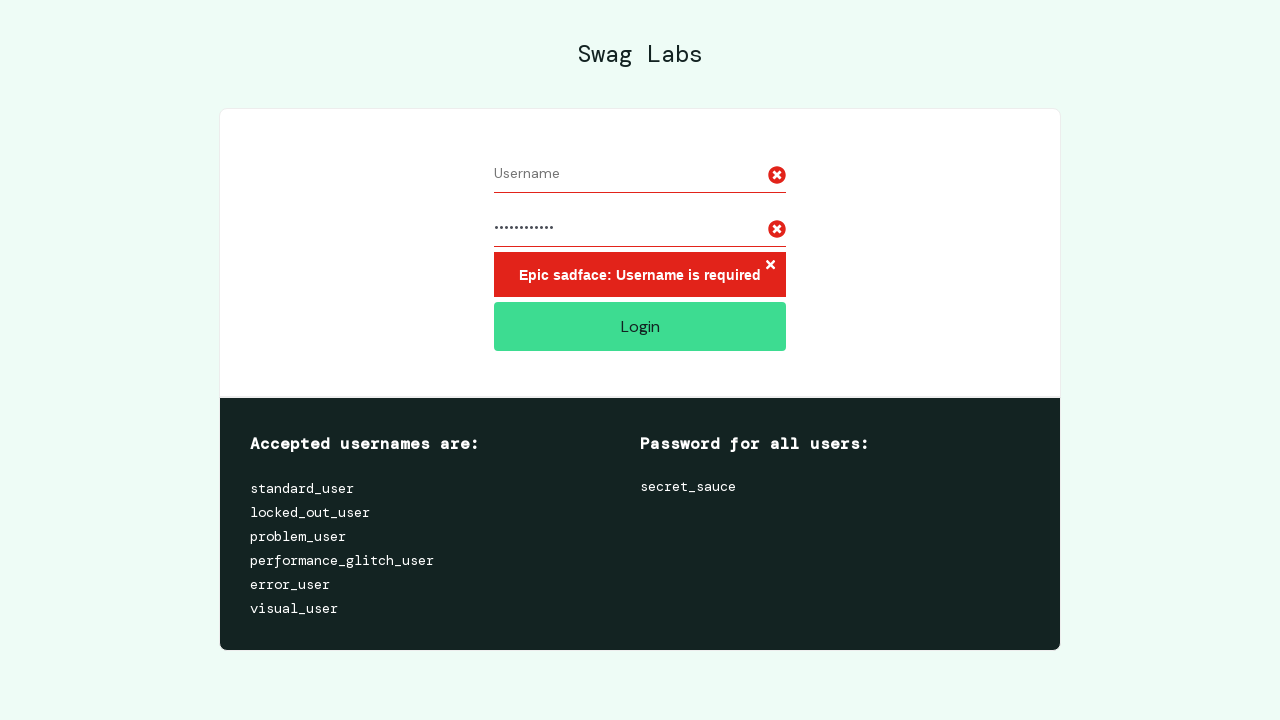